Tests radio button functionality by locating a group of radio buttons and clicking on the third option in the group to verify selection behavior.

Starting URL: https://echoecho.com/htmlforms10.htm

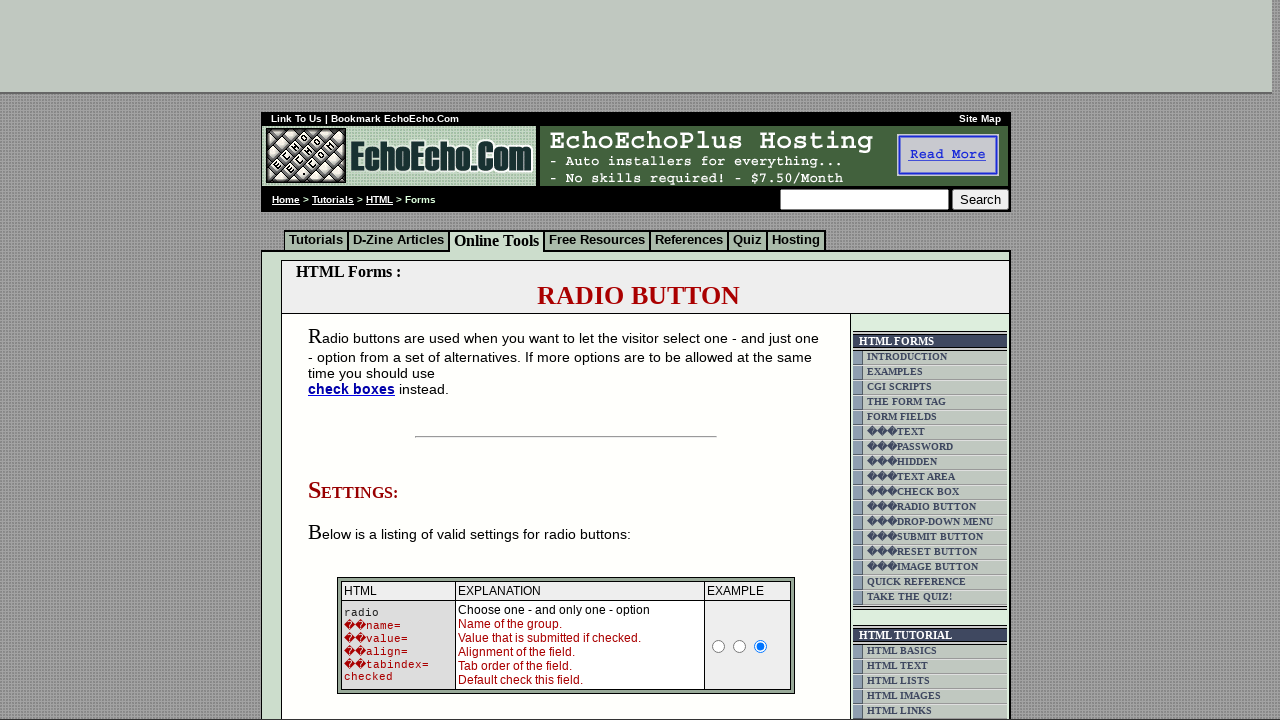

Radio button group 'group1' loaded and ready
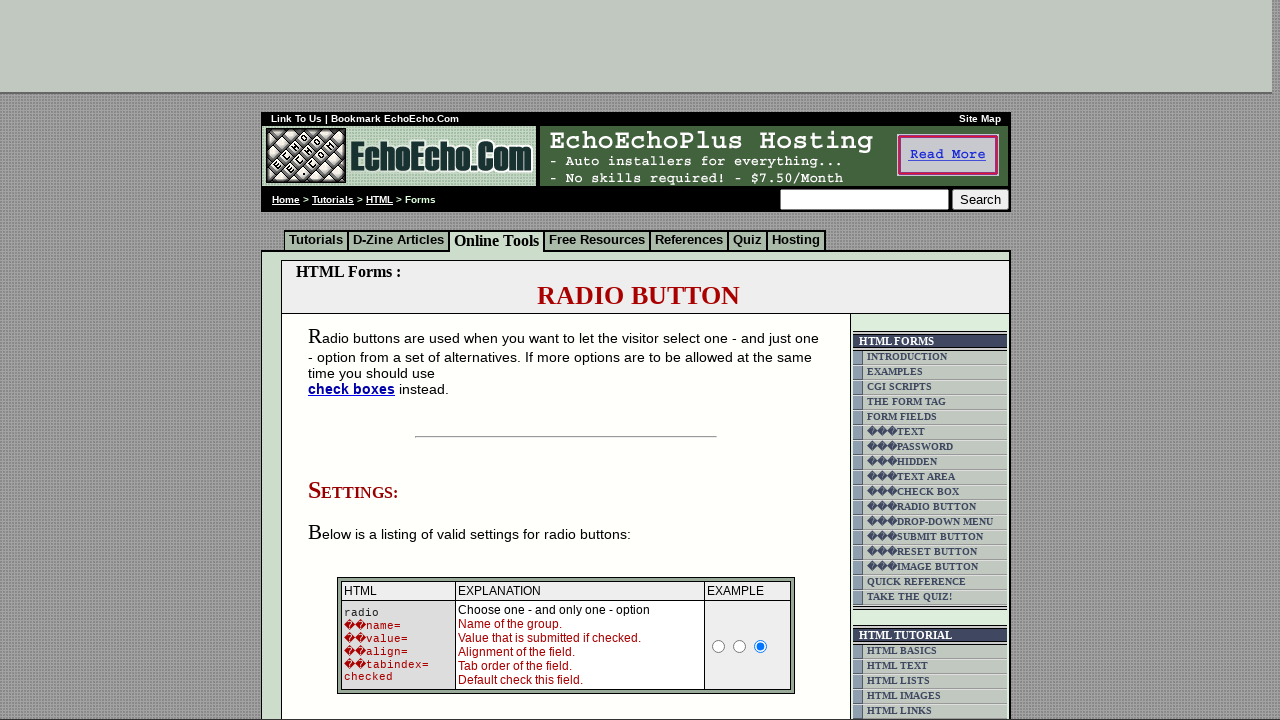

Located all radio buttons in group1
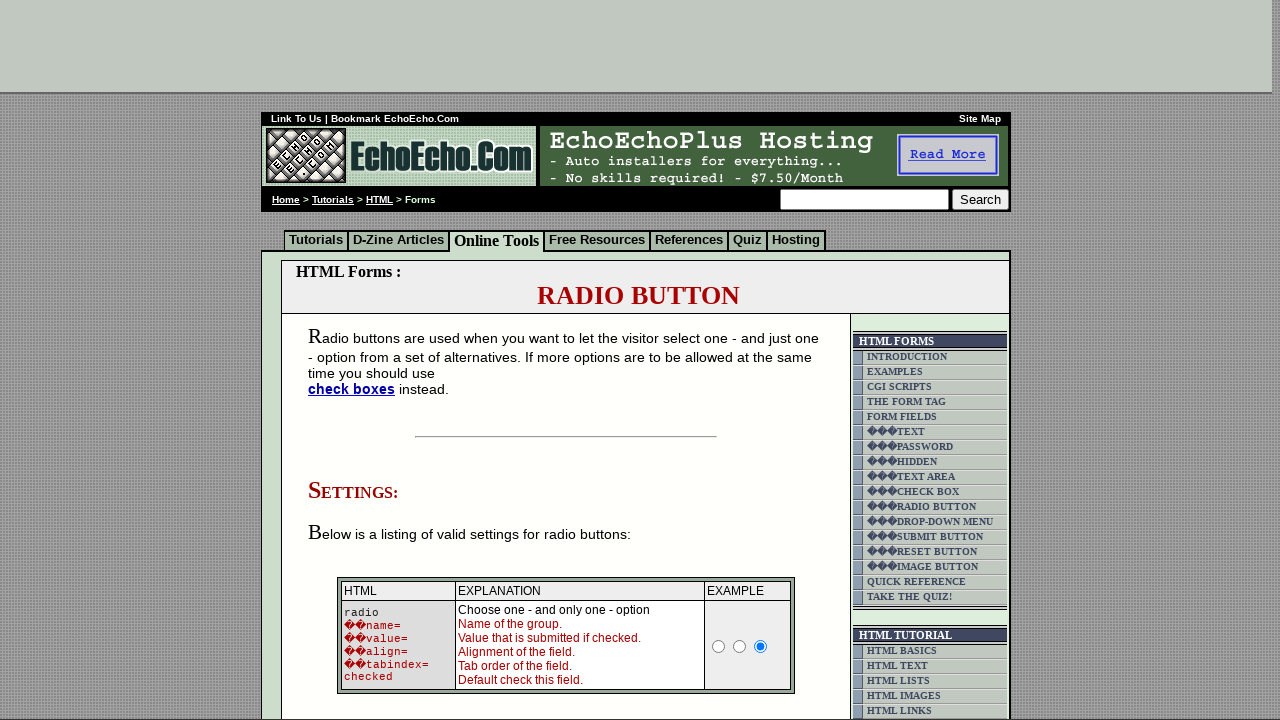

Clicked on the third radio button in the group at (356, 360) on input[name='group1'] >> nth=2
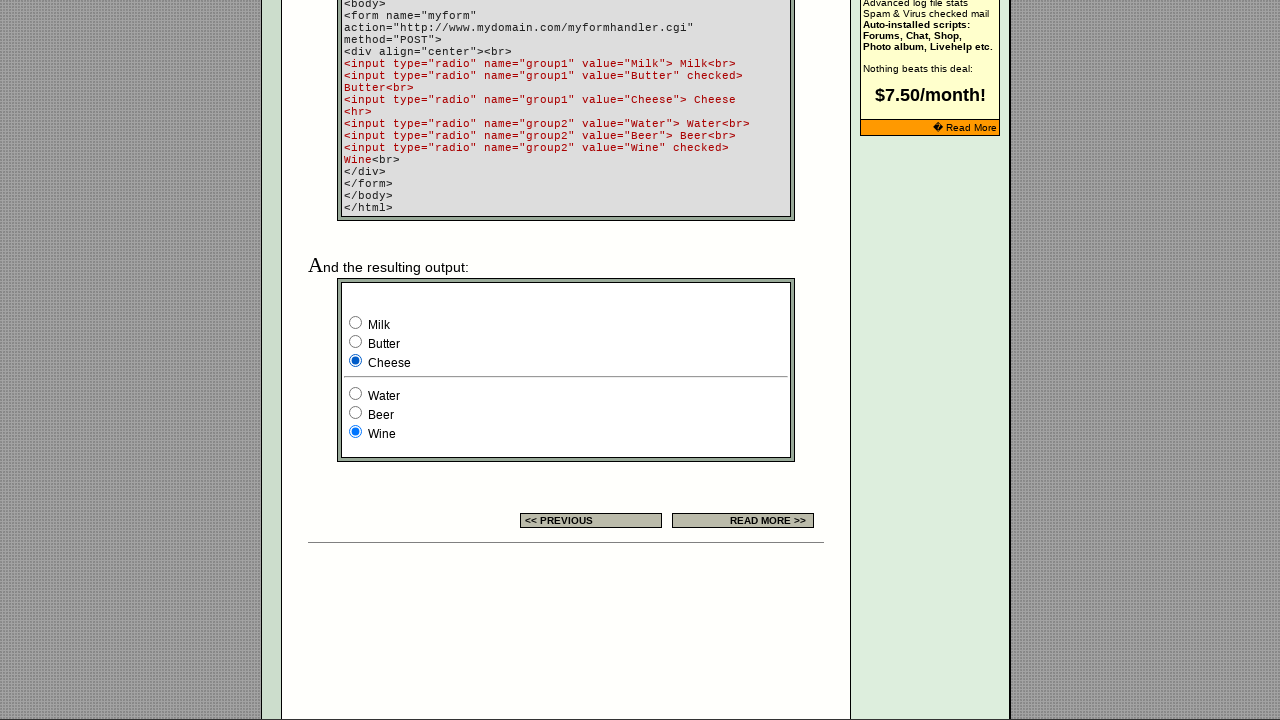

Verified that the third radio button is selected
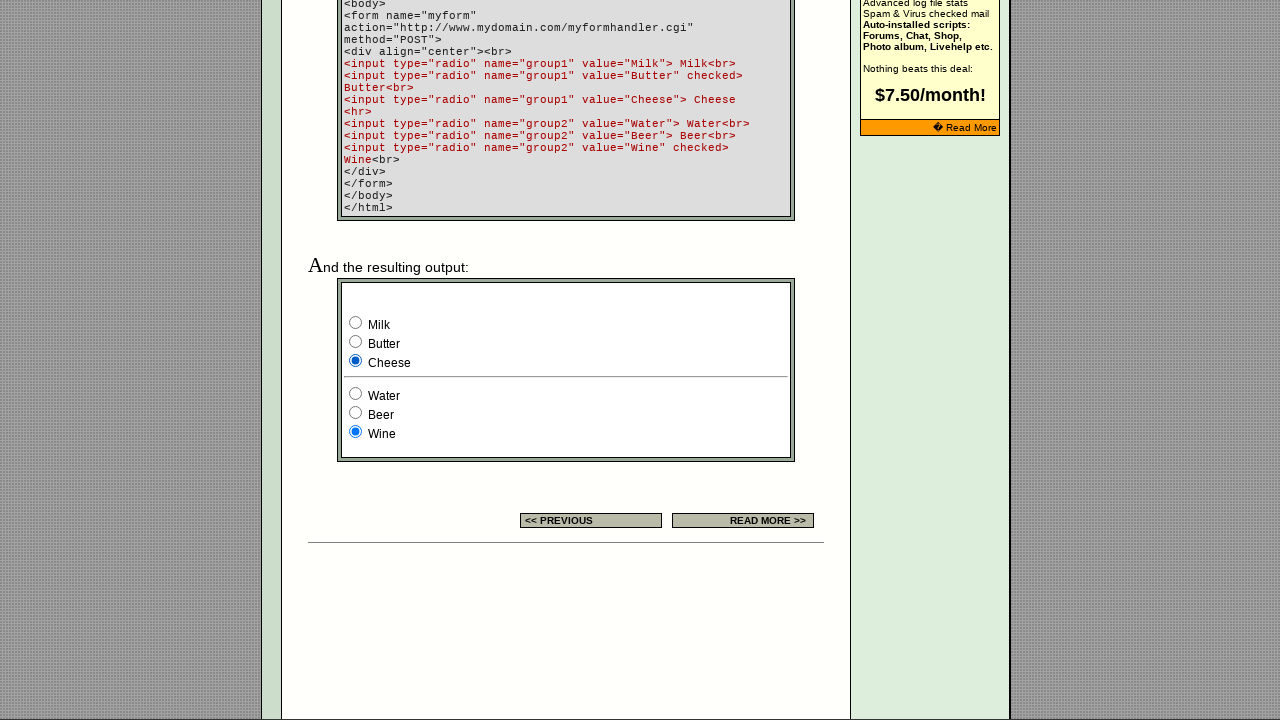

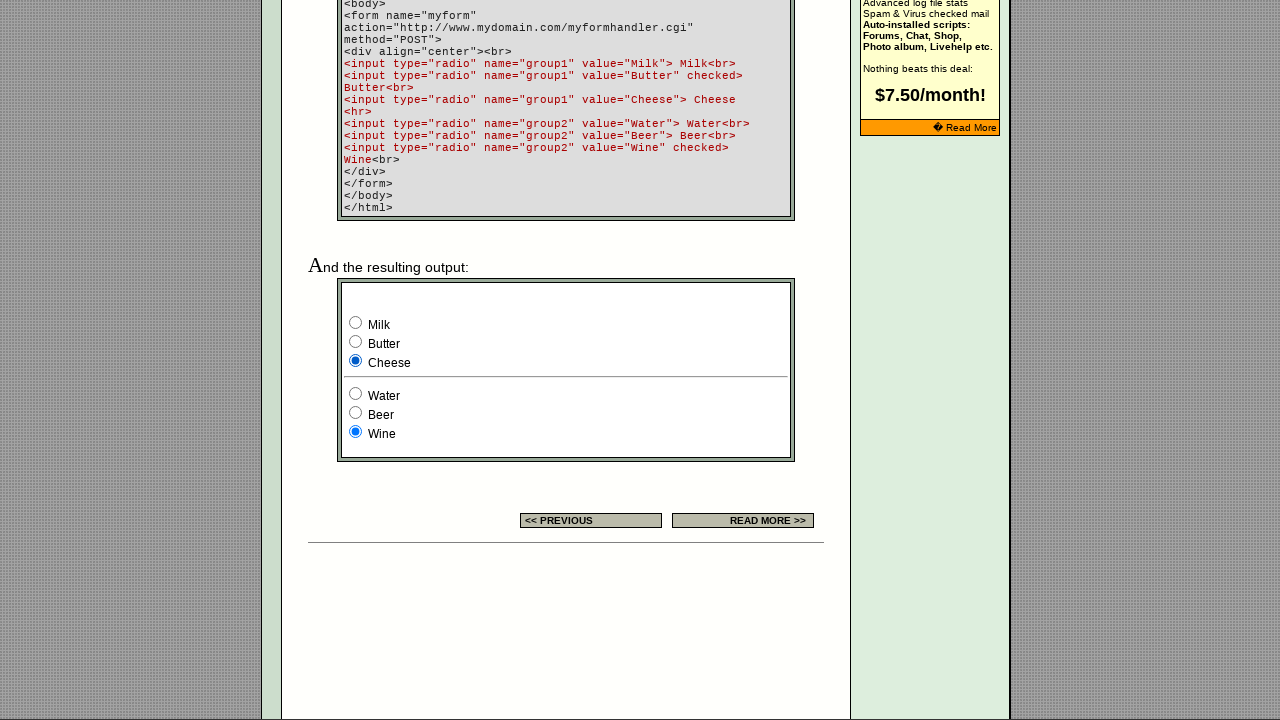